Tests browser alert handling functionality by triggering an OK alert, accepting it, then navigating to the OK & Cancel alert tab and triggering that alert.

Starting URL: https://demo.automationtesting.in/Alerts.html

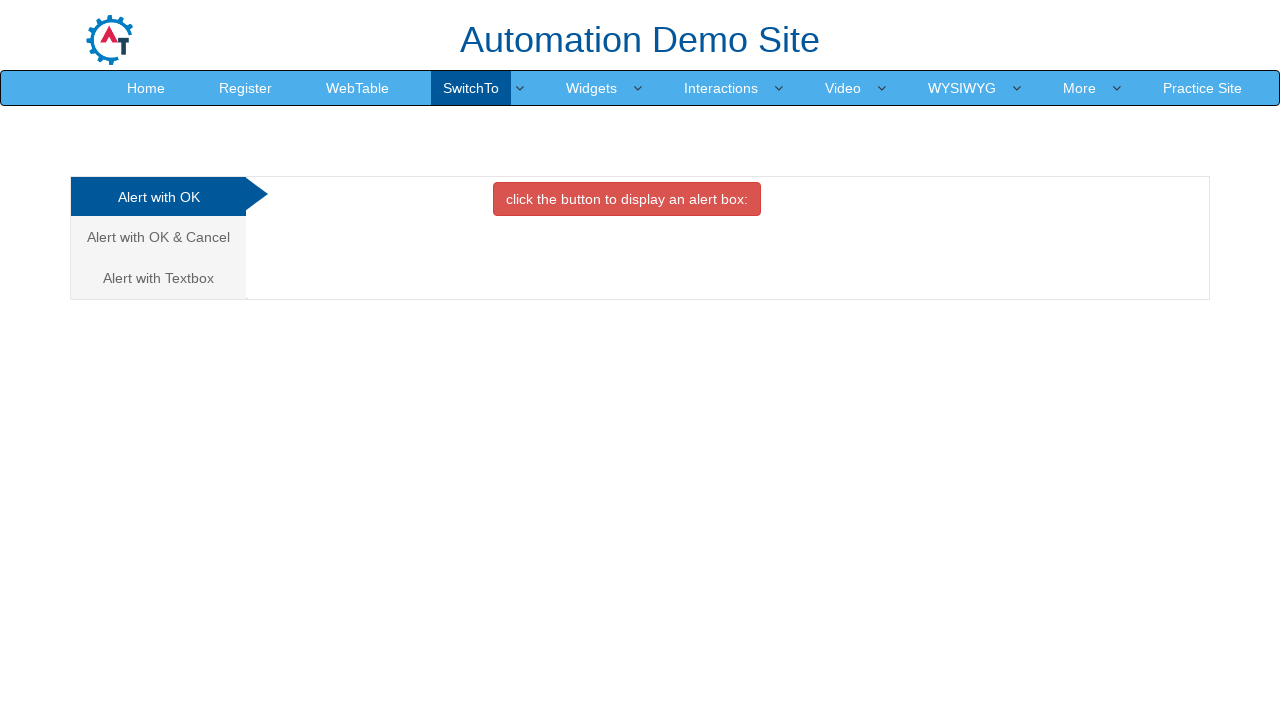

Page loaded - DOM content ready
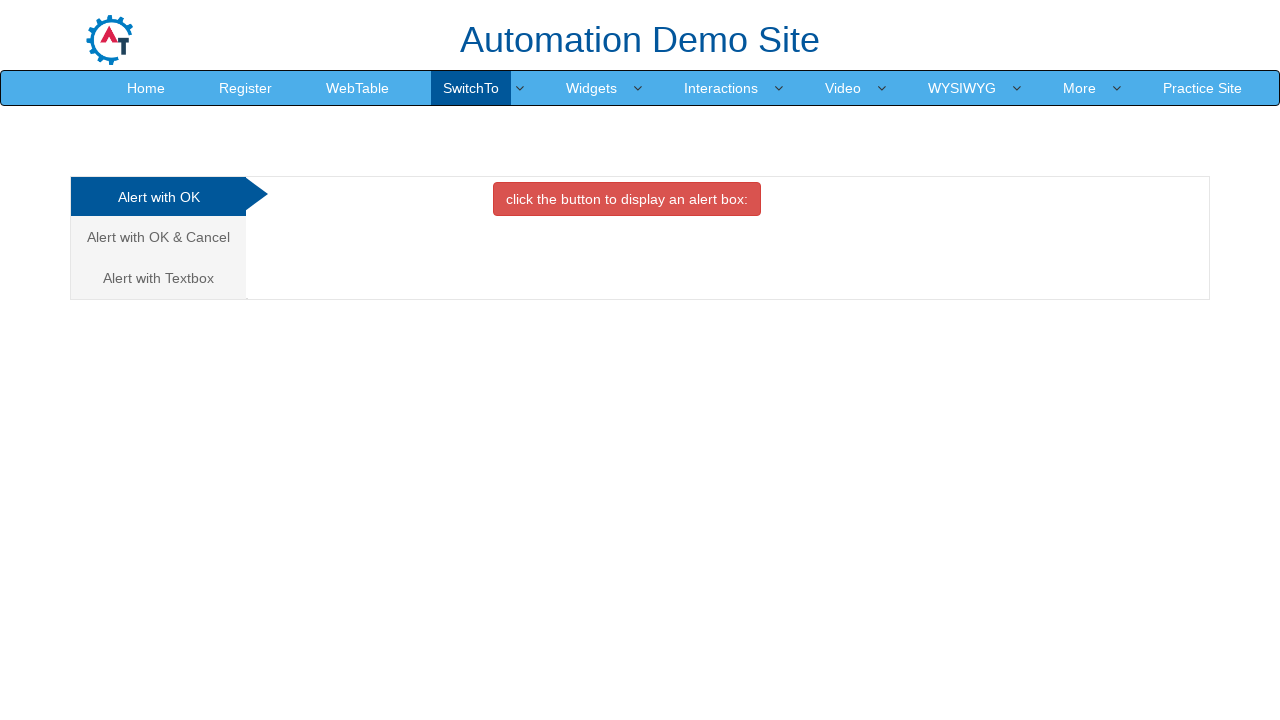

Located the Alert with OK button
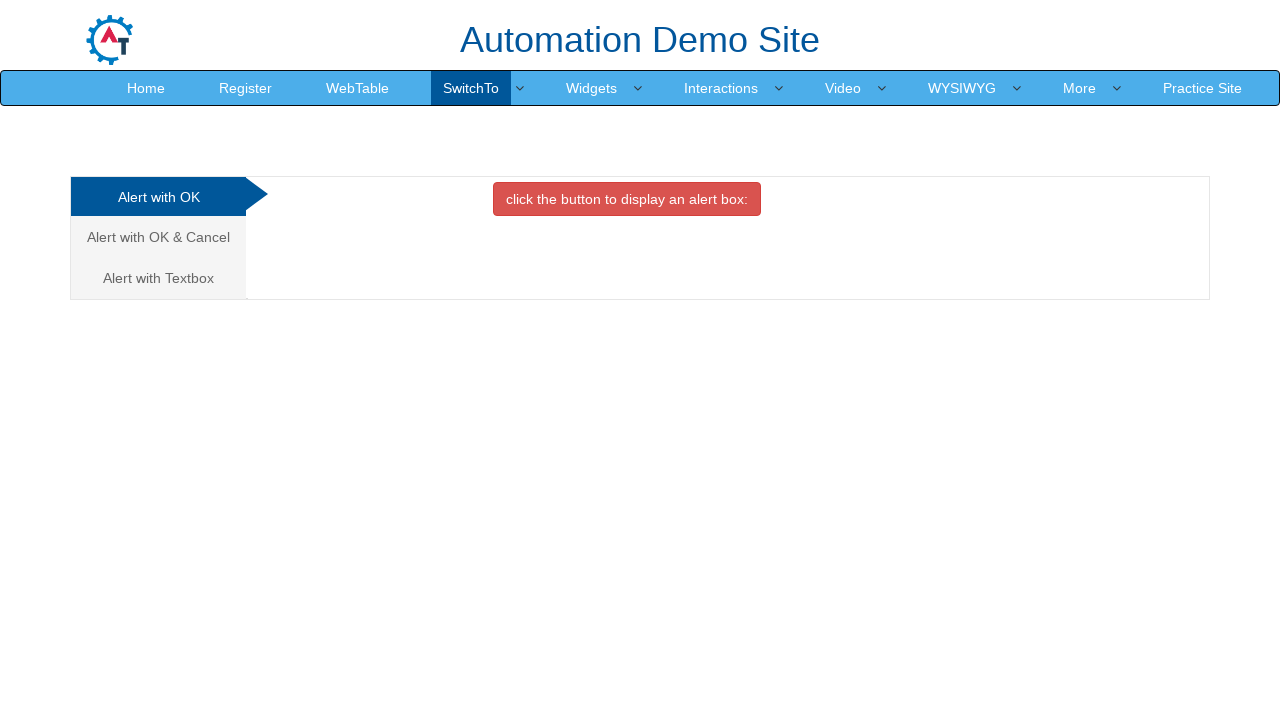

Scrolled Alert with OK button into view
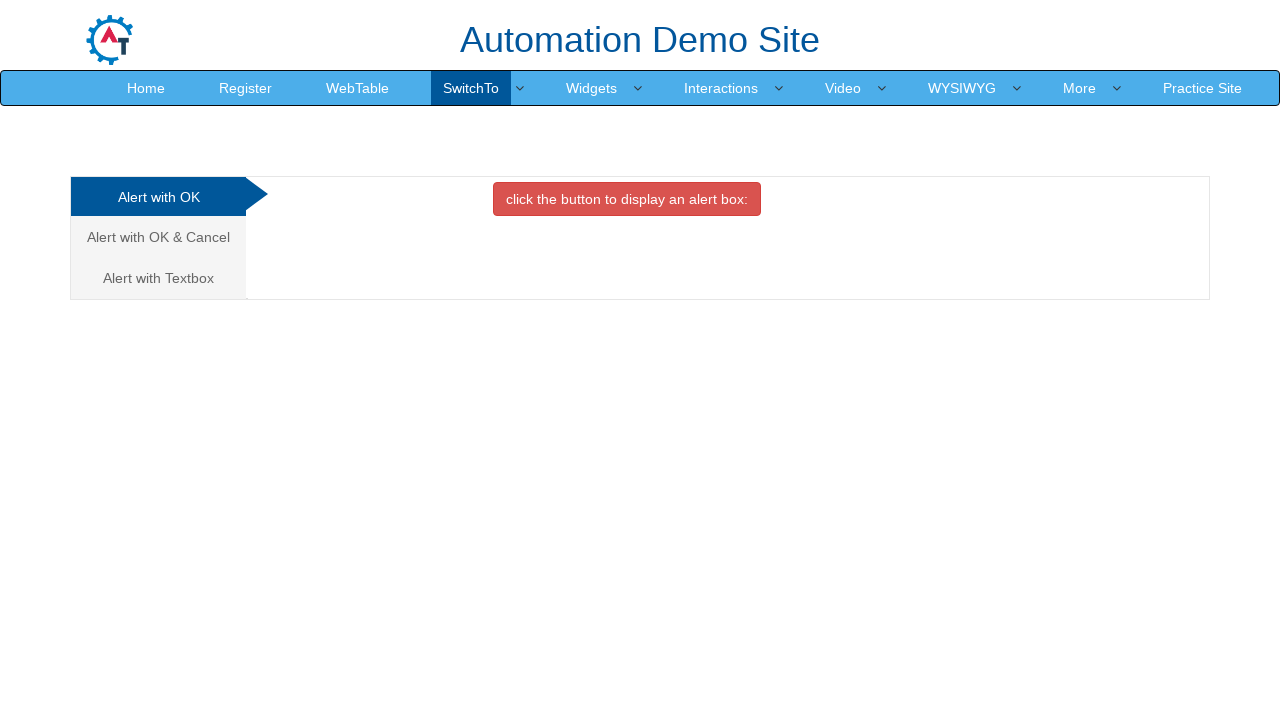

Set up dialog handler to accept the first alert
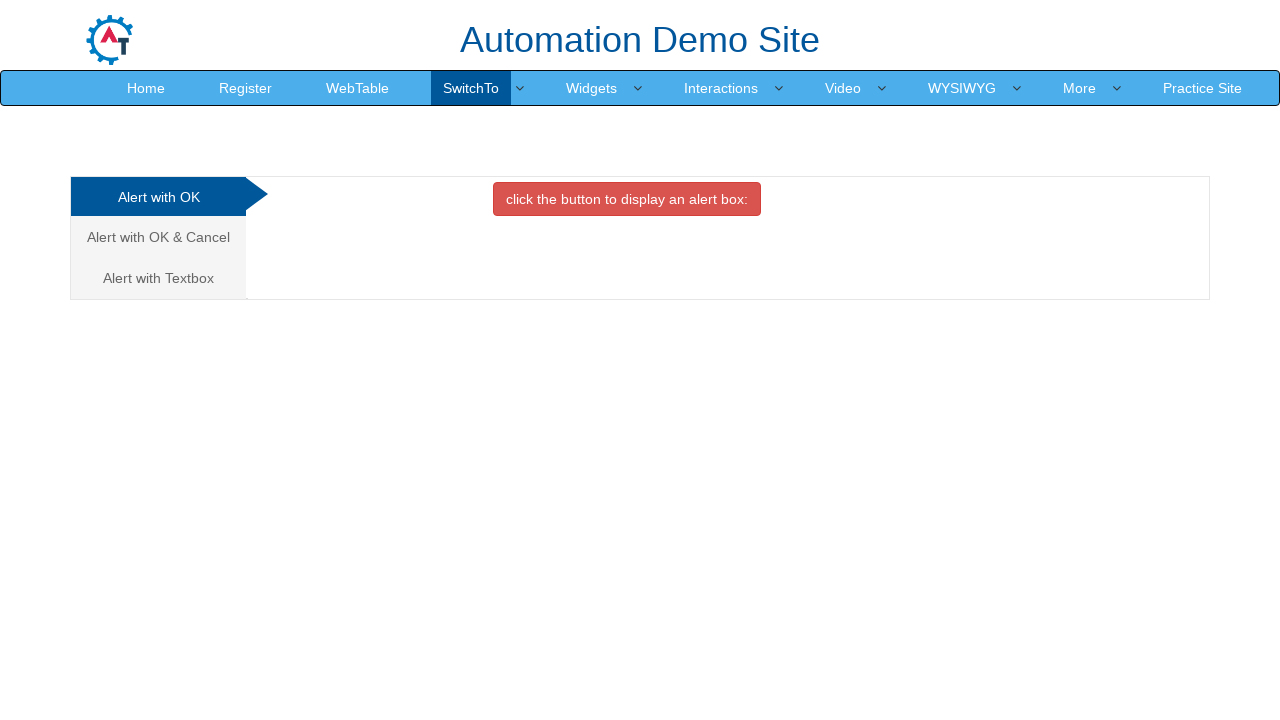

Clicked Alert with OK button - alert triggered and accepted at (627, 199) on xpath=//button[@class='btn btn-danger']
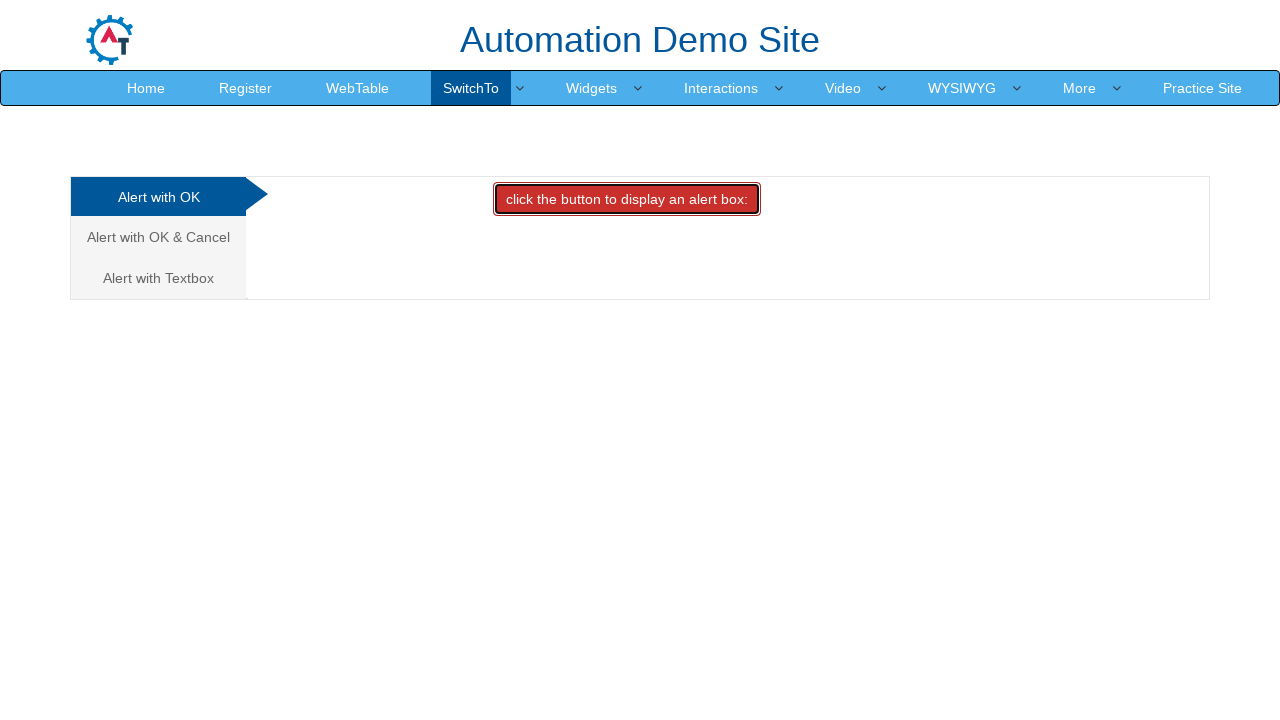

Clicked on Alert with OK & Cancel tab at (158, 237) on xpath=//a[text()='Alert with OK & Cancel ']
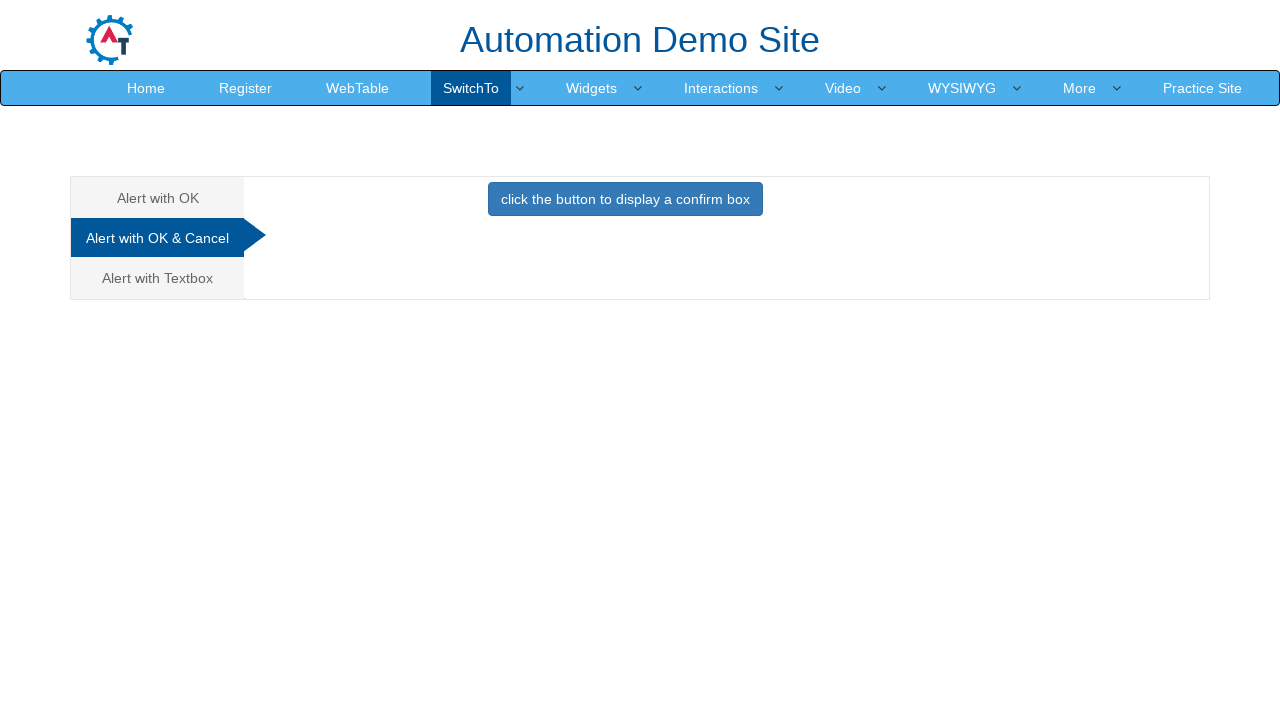

Set up dialog handler to accept the second alert
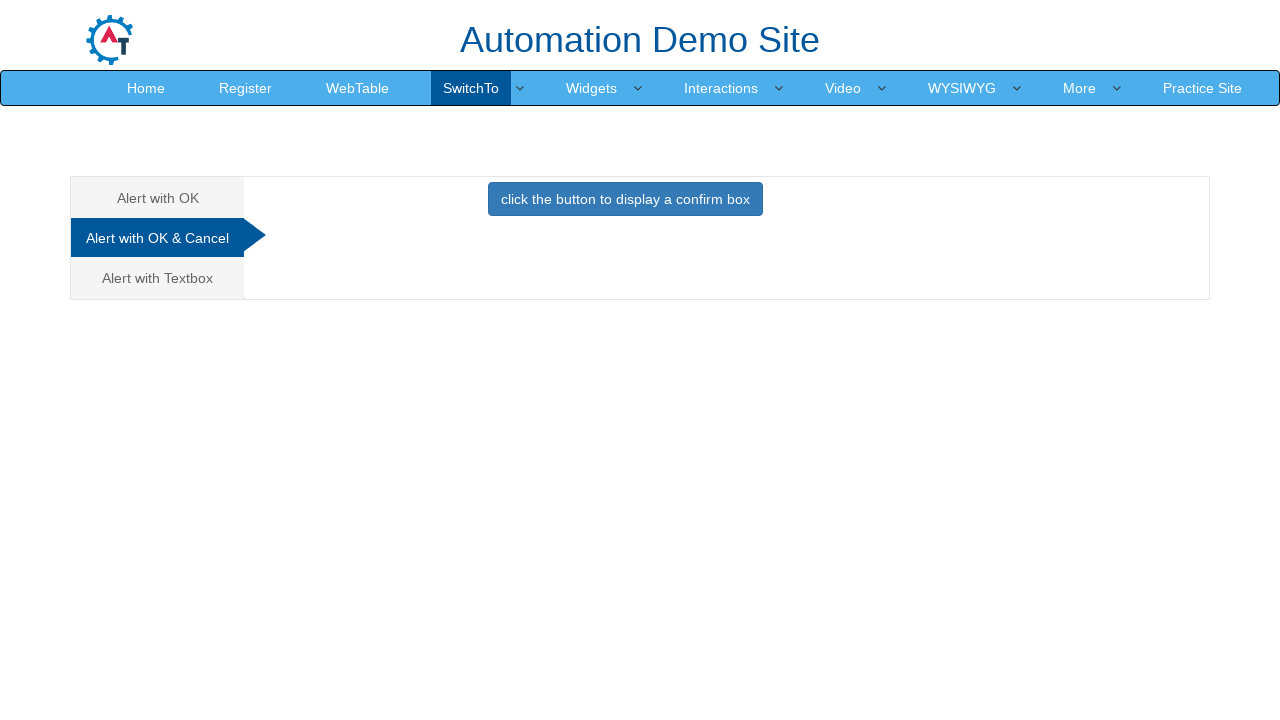

Clicked OK & Cancel alert button - alert triggered and accepted at (625, 199) on xpath=//button[@class='btn btn-primary']
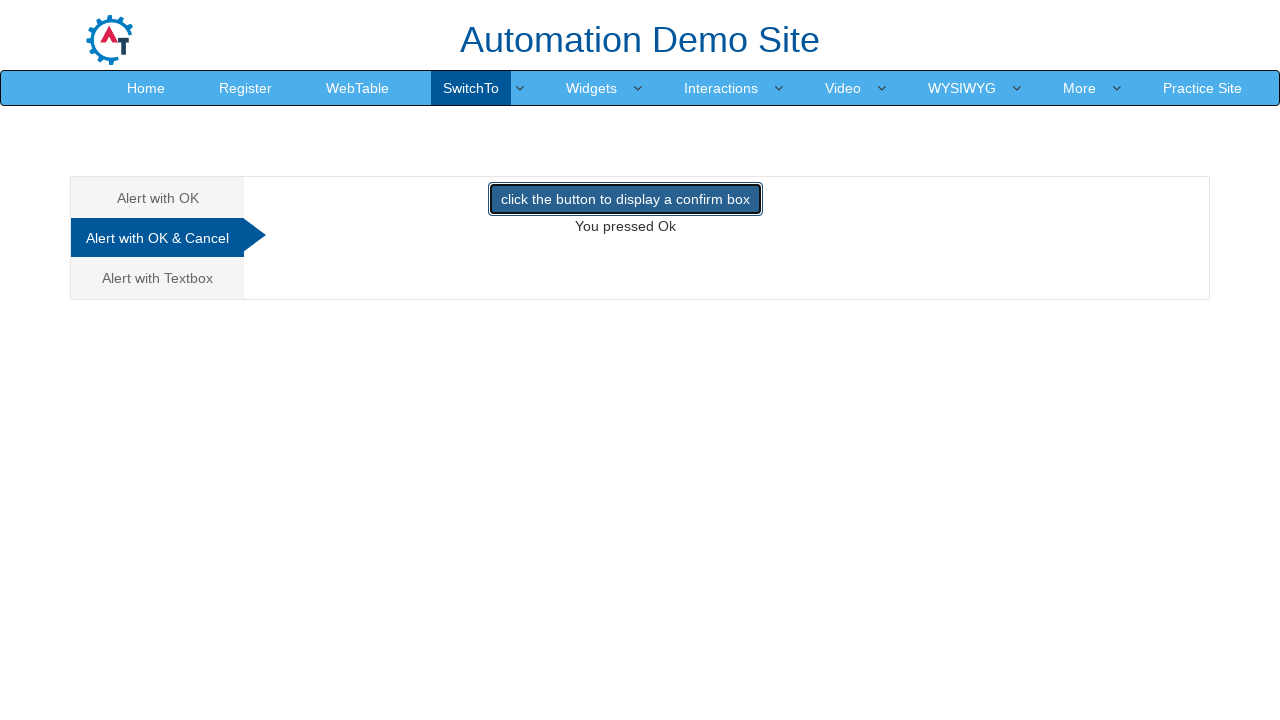

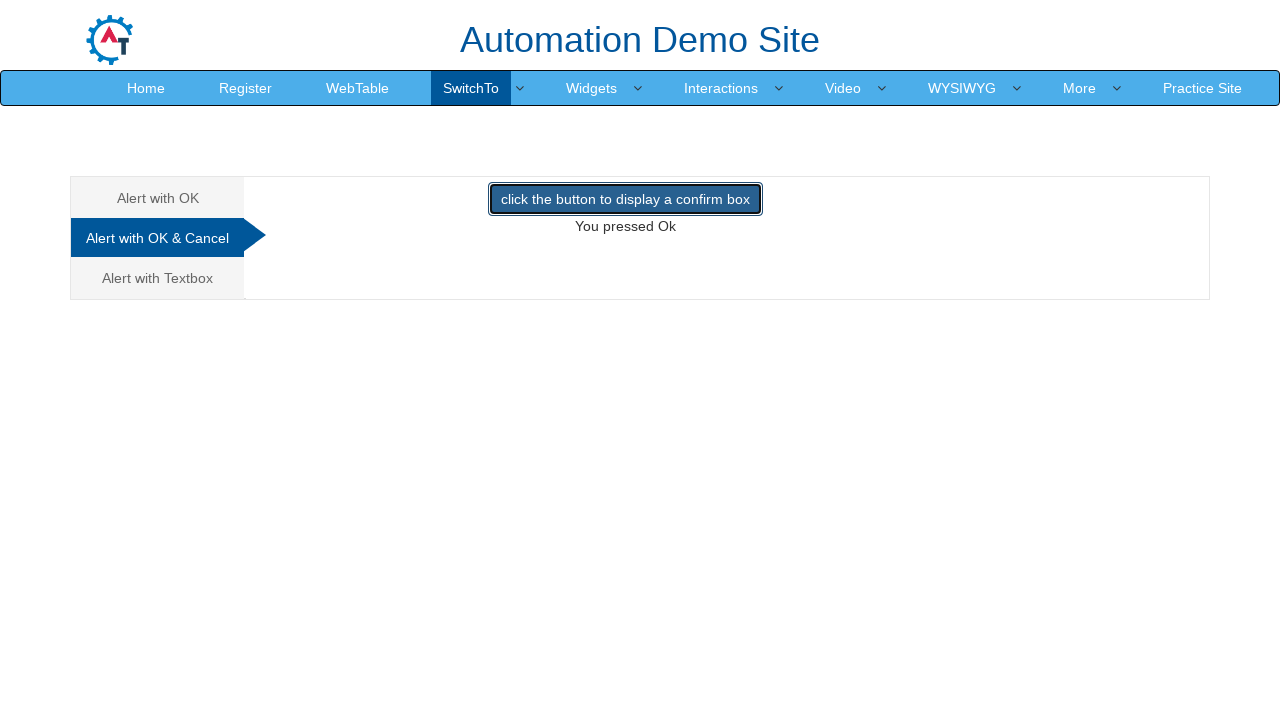